Tests that the todo counter displays the correct number of items as todos are added

Starting URL: https://demo.playwright.dev/todomvc

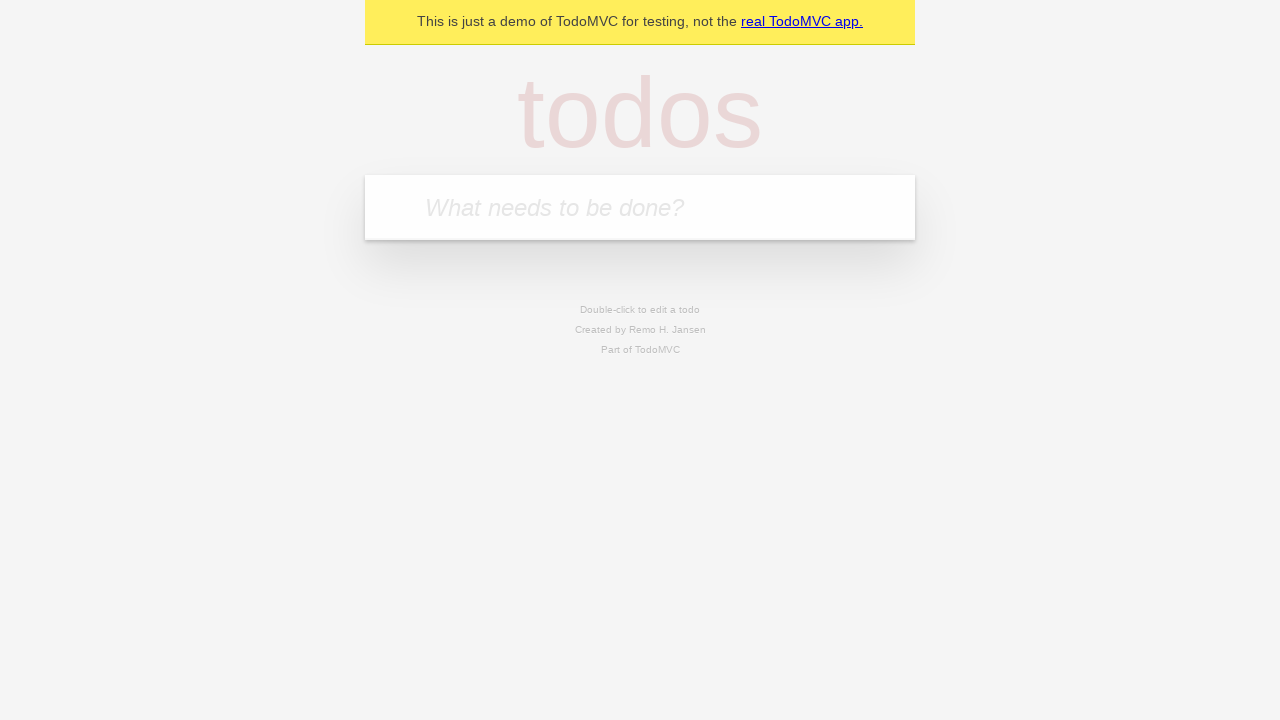

Filled todo input with 'buy some cheese' on internal:attr=[placeholder="What needs to be done?"i]
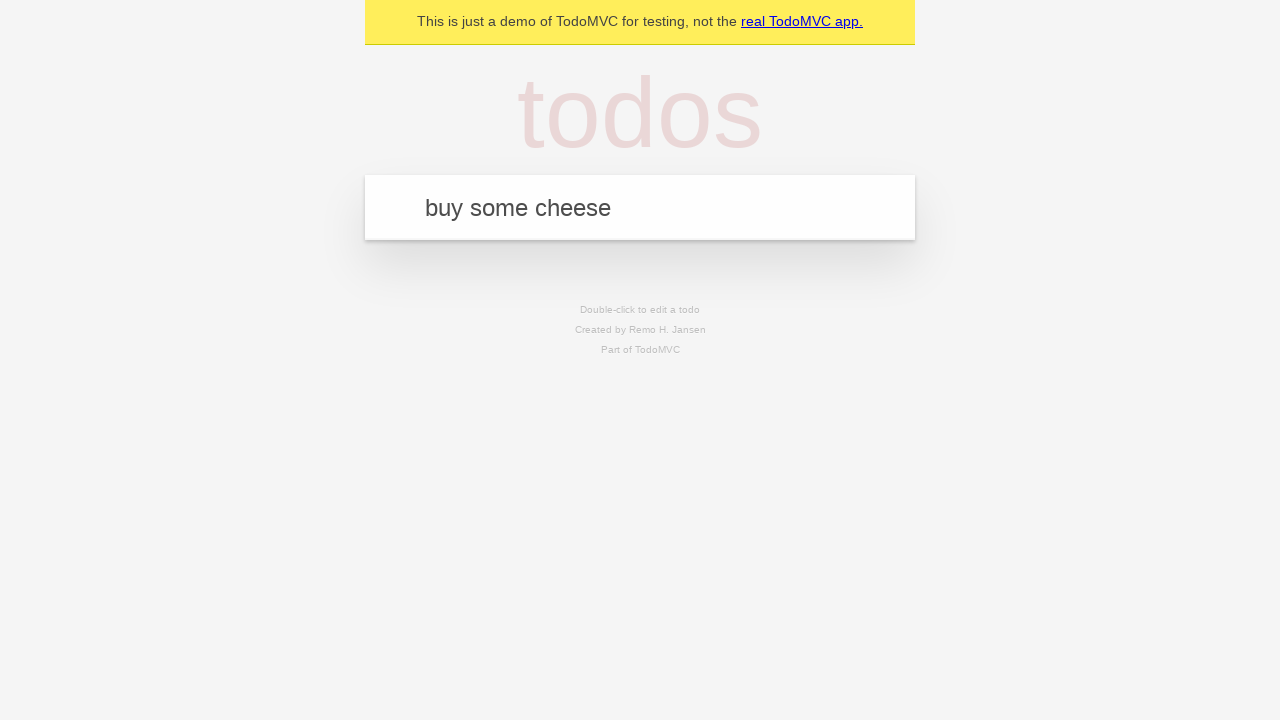

Pressed Enter to add first todo item on internal:attr=[placeholder="What needs to be done?"i]
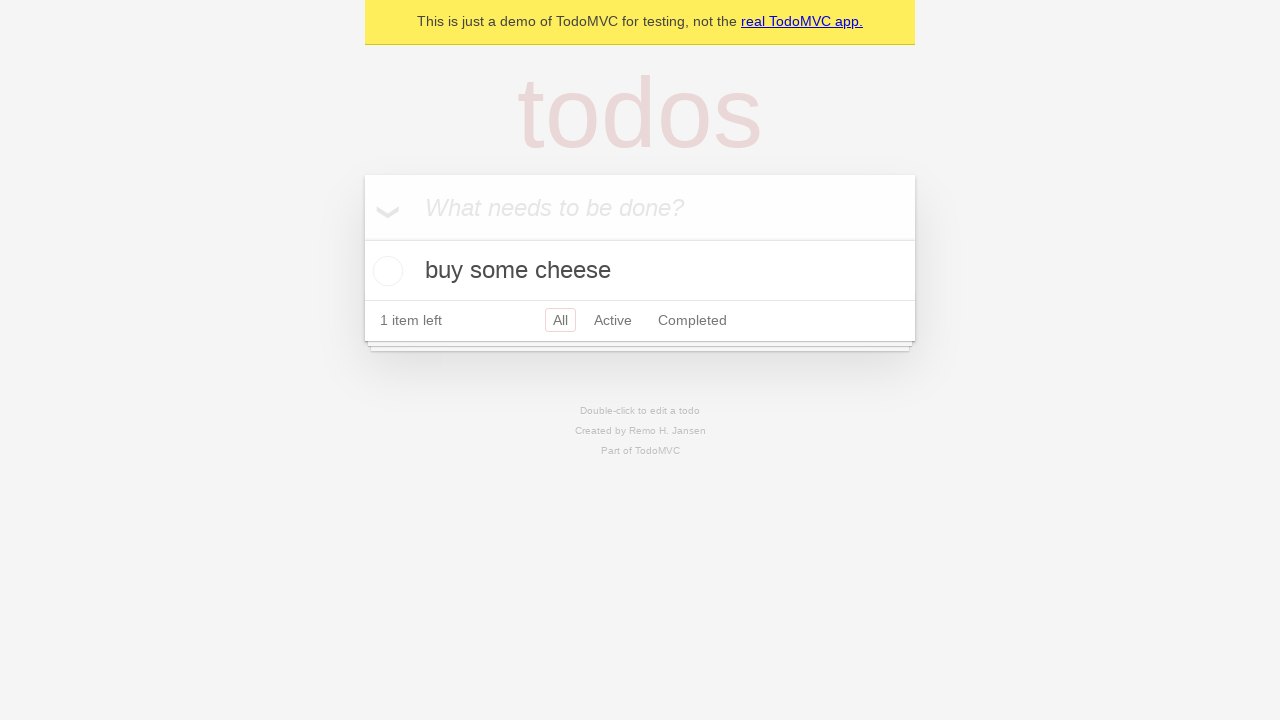

Todo counter element loaded and visible
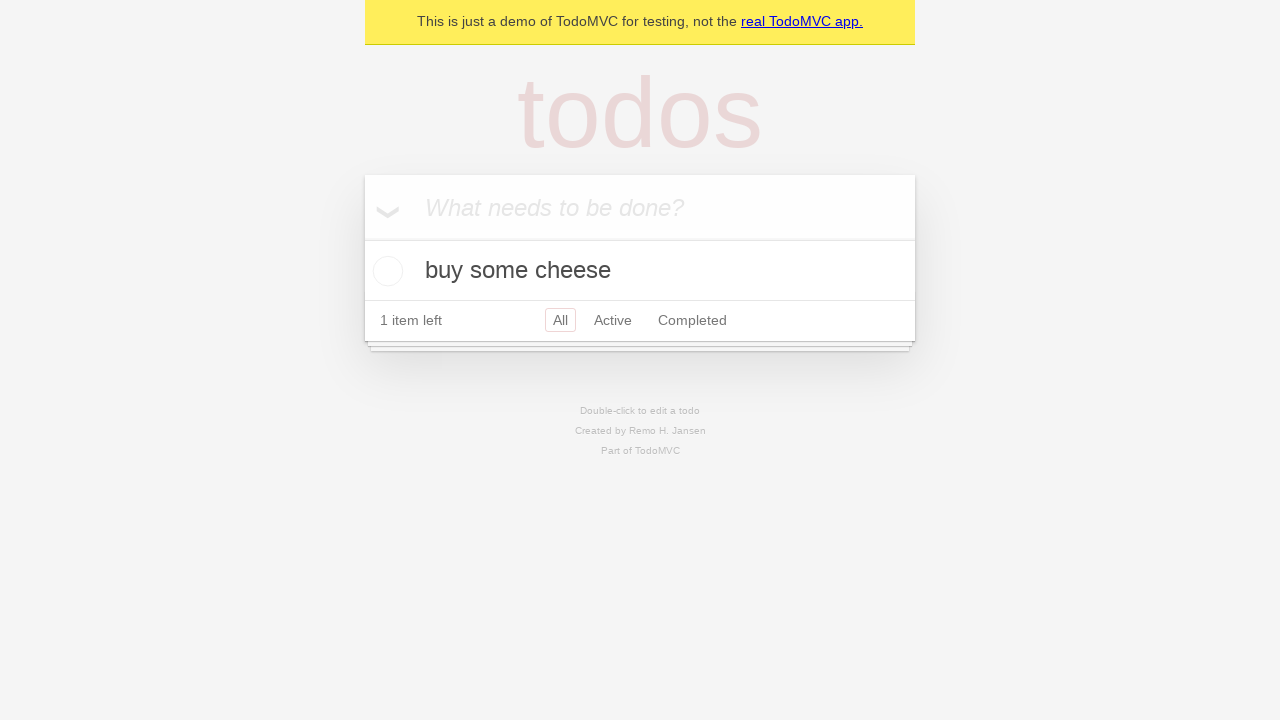

Filled todo input with 'feed the cat' on internal:attr=[placeholder="What needs to be done?"i]
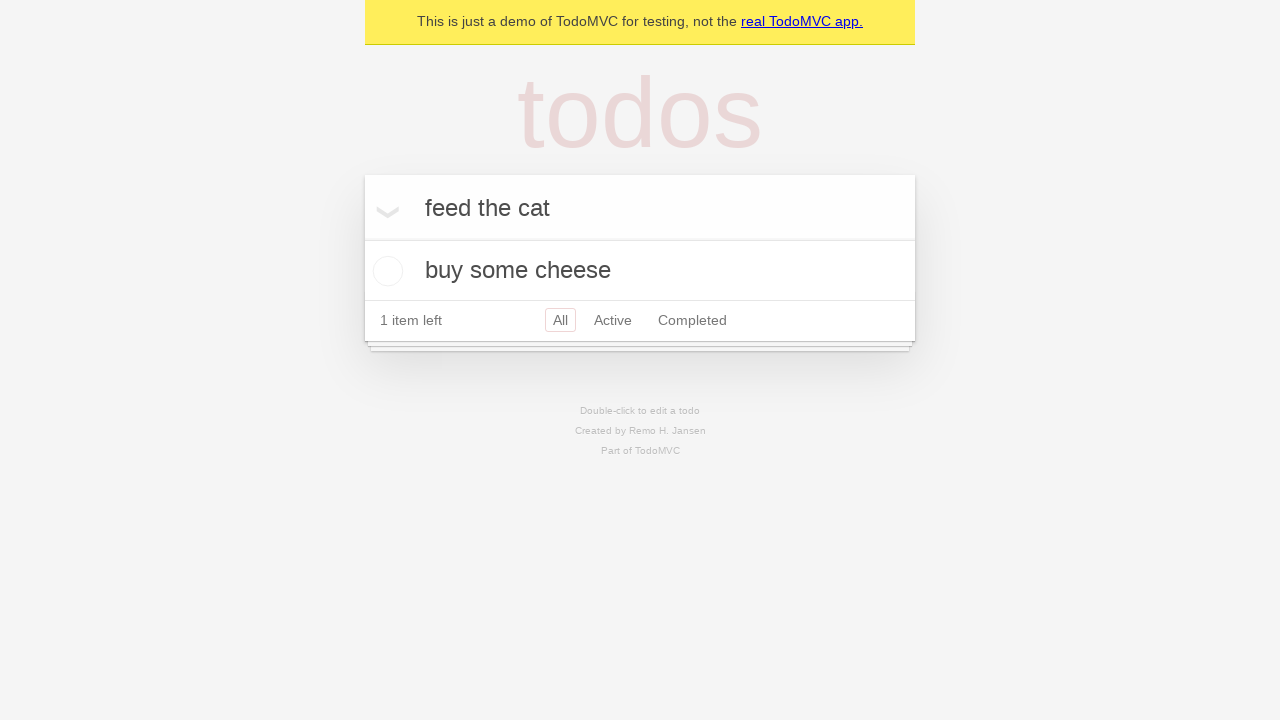

Pressed Enter to add second todo item on internal:attr=[placeholder="What needs to be done?"i]
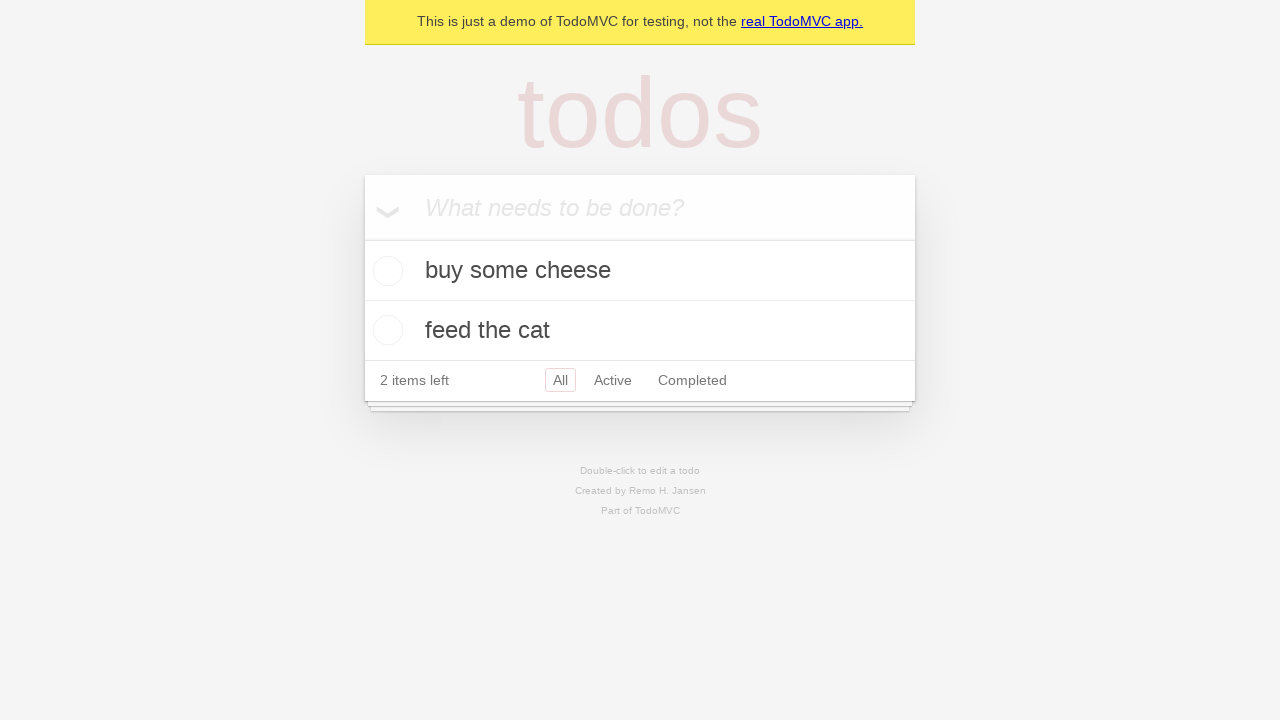

Verified that both todo items are displayed (counter shows 2)
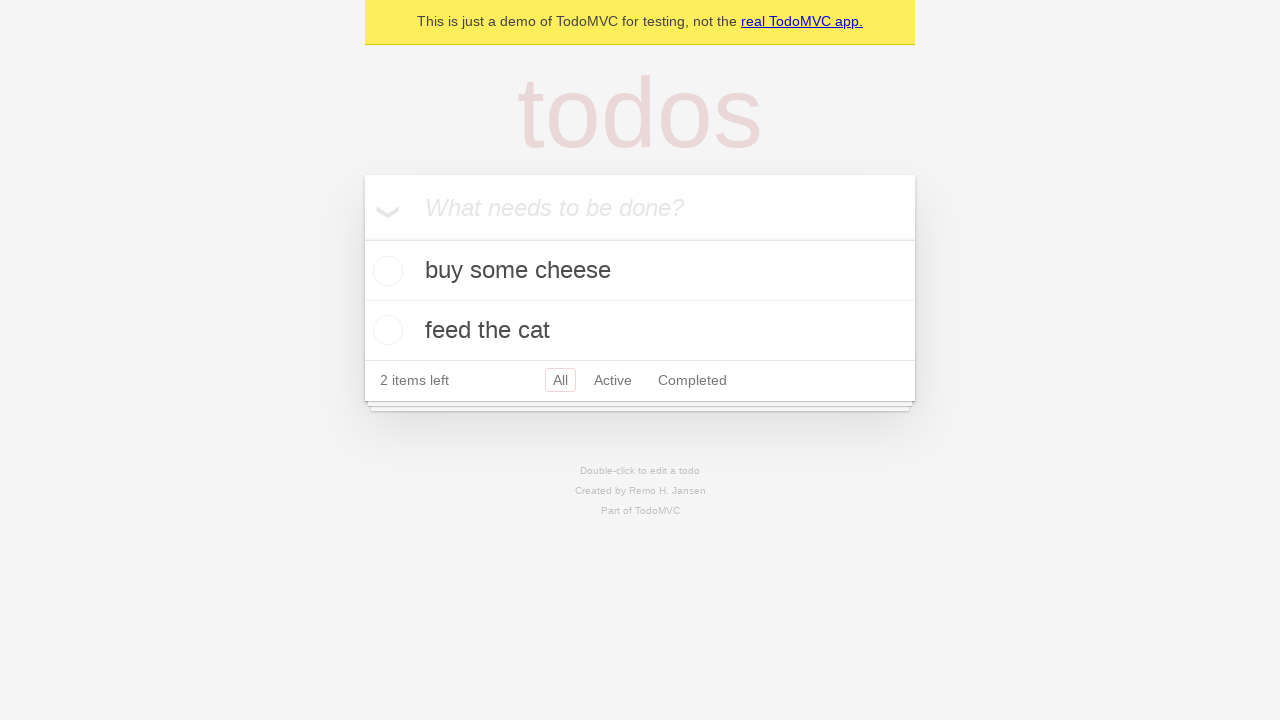

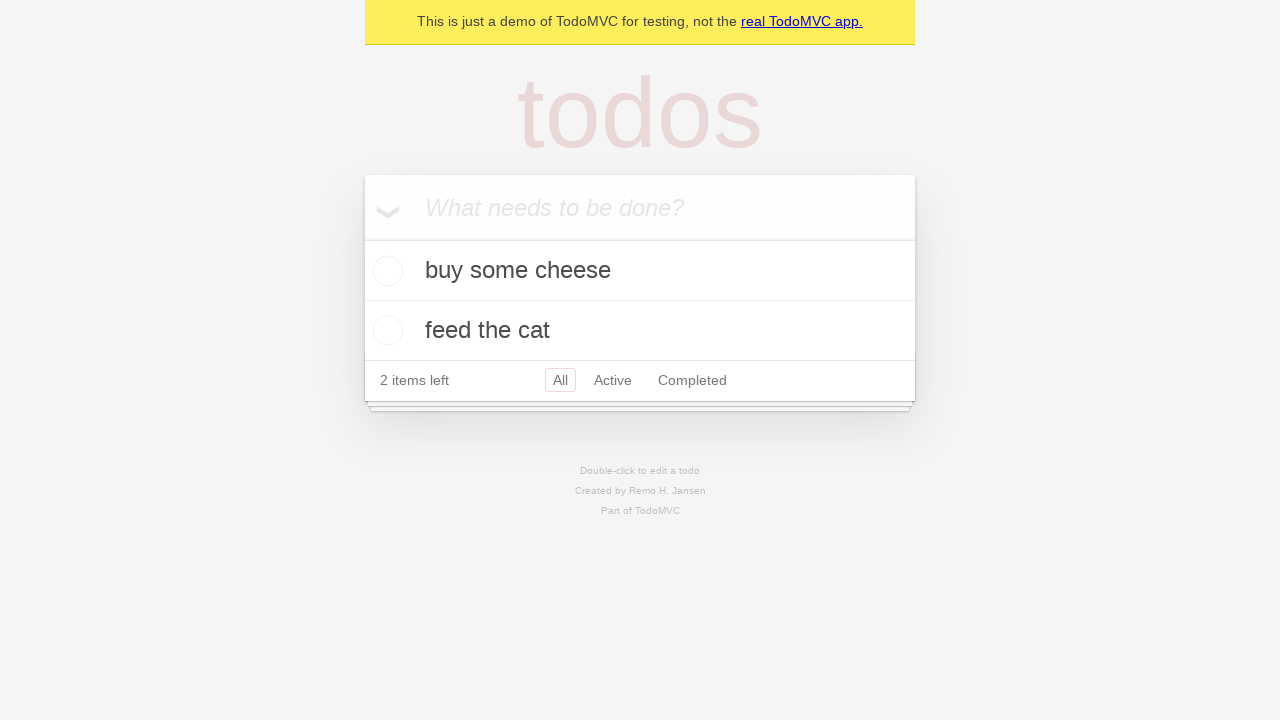